Tests removing items from the shopping cart after adding multiple products

Starting URL: https://www.saucedemo.com

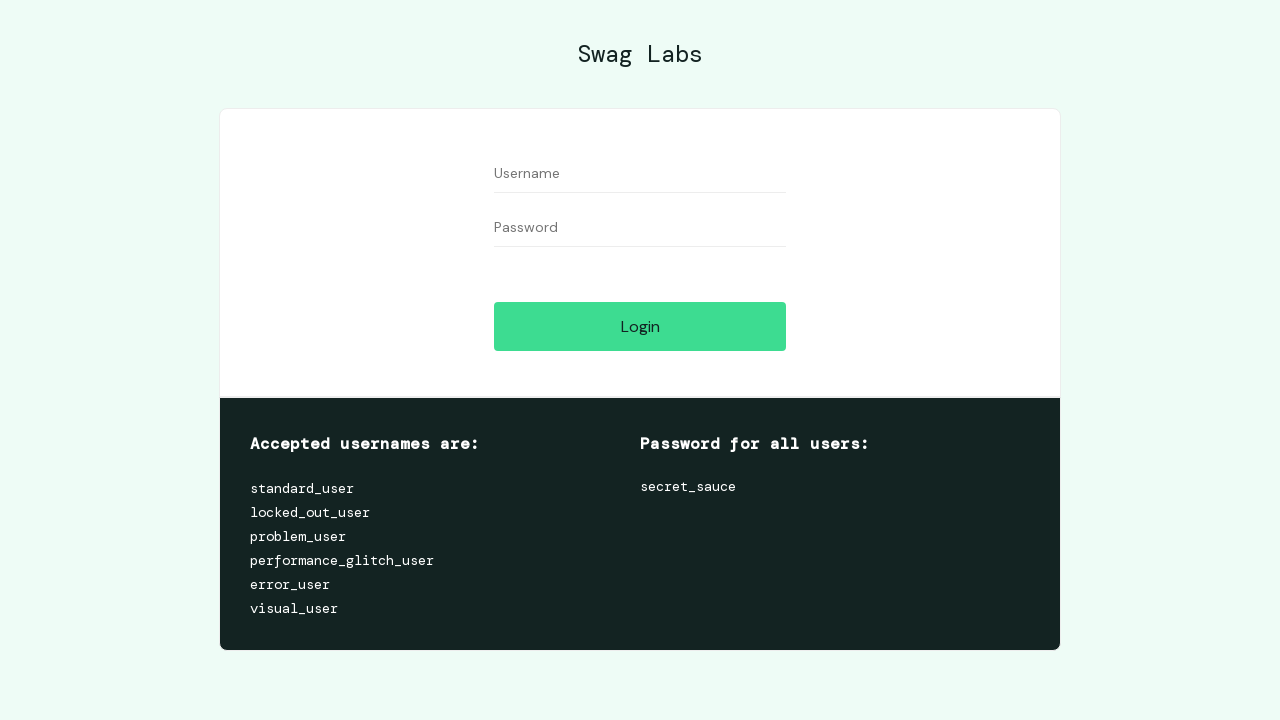

Filled username field with 'performance_glitch_user' on #user-name
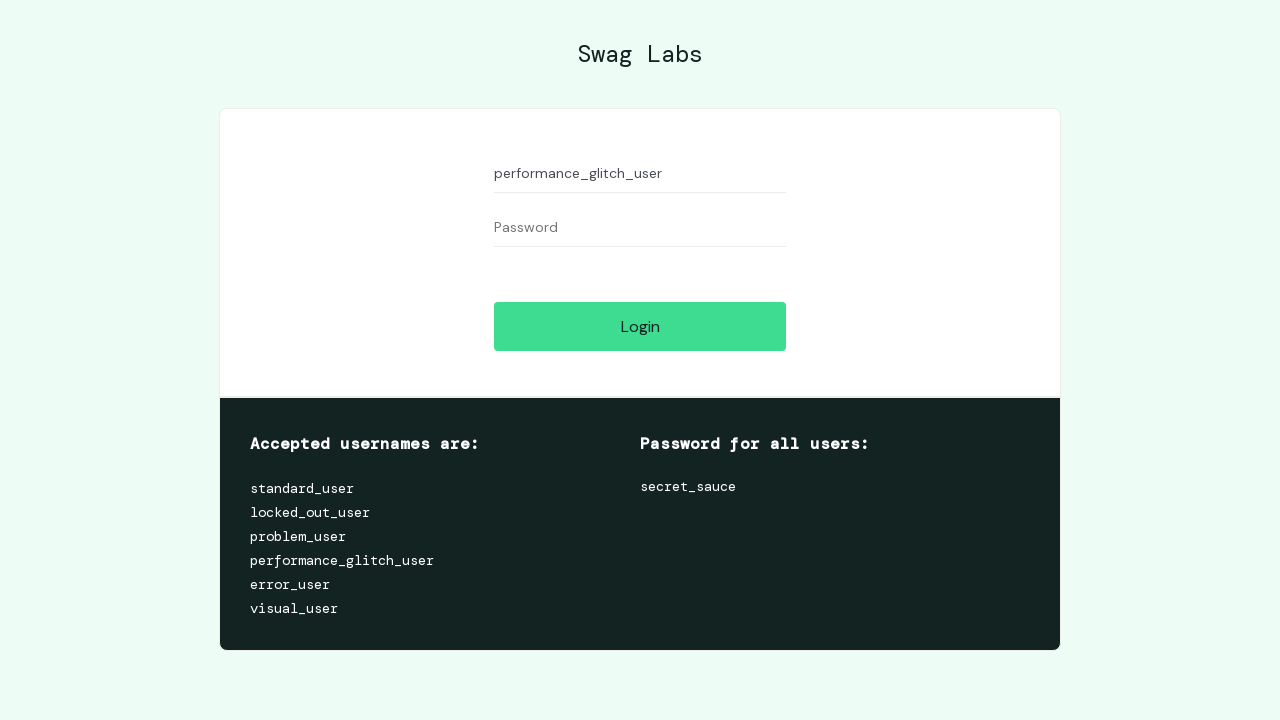

Filled password field with 'secret_sauce' on #password
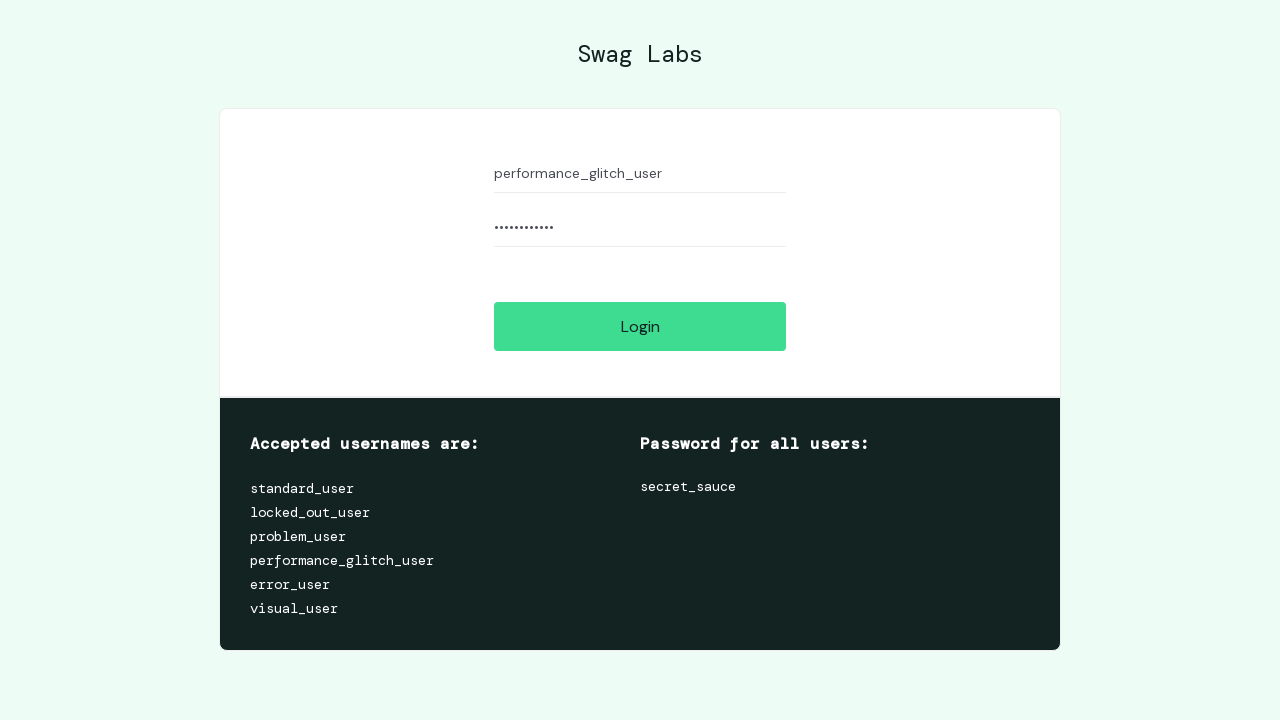

Clicked login button to authenticate at (640, 326) on #login-button
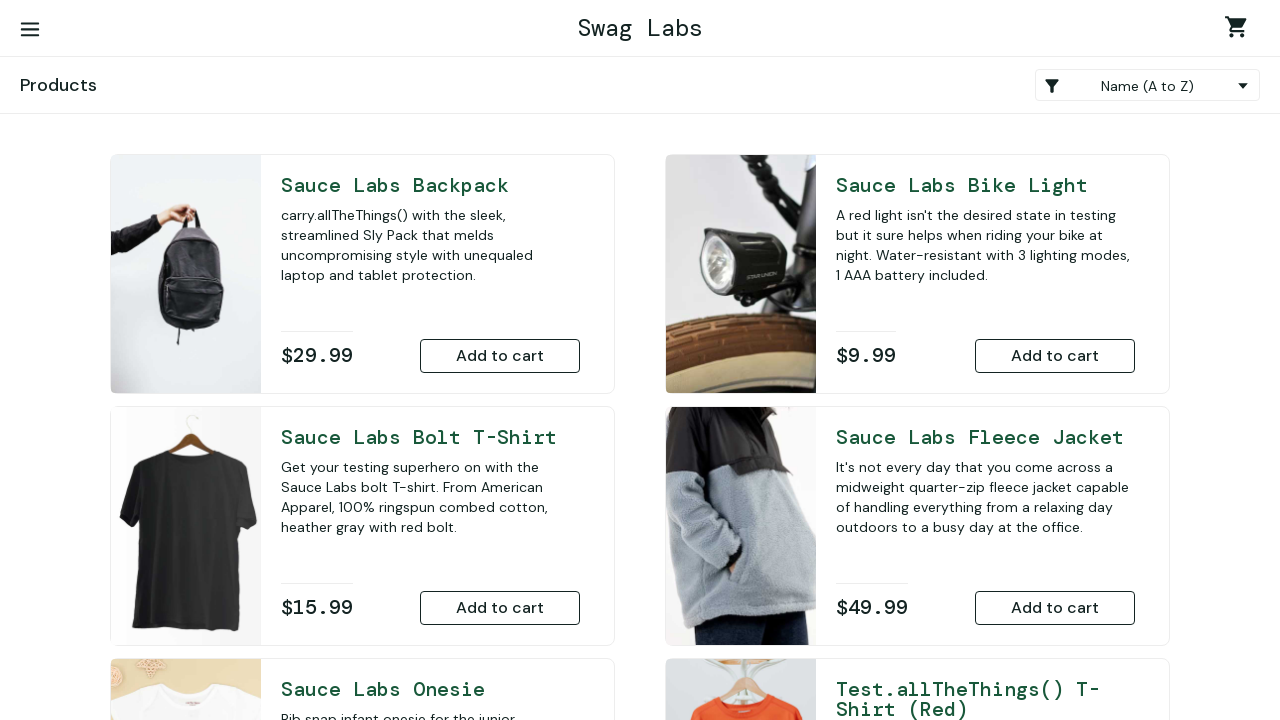

Added Sauce Labs Backpack to cart at (500, 356) on #add-to-cart-sauce-labs-backpack
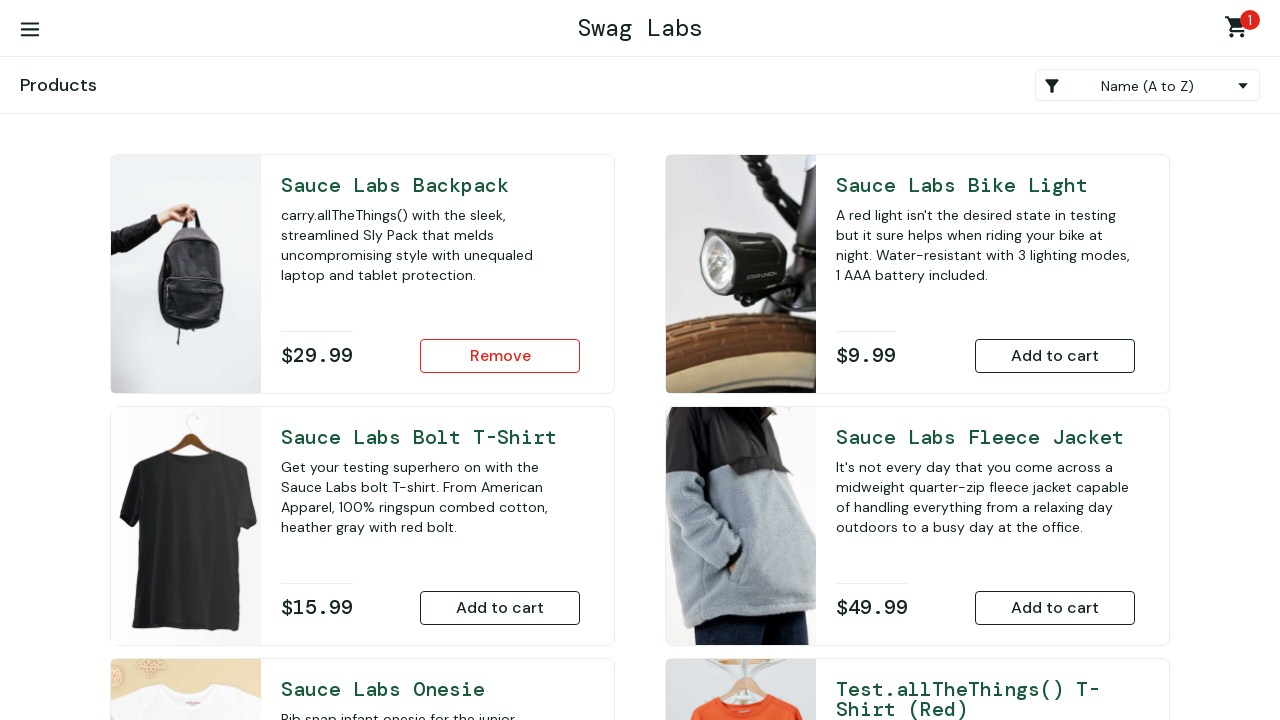

Added Sauce Labs Bike Light to cart at (1055, 356) on #add-to-cart-sauce-labs-bike-light
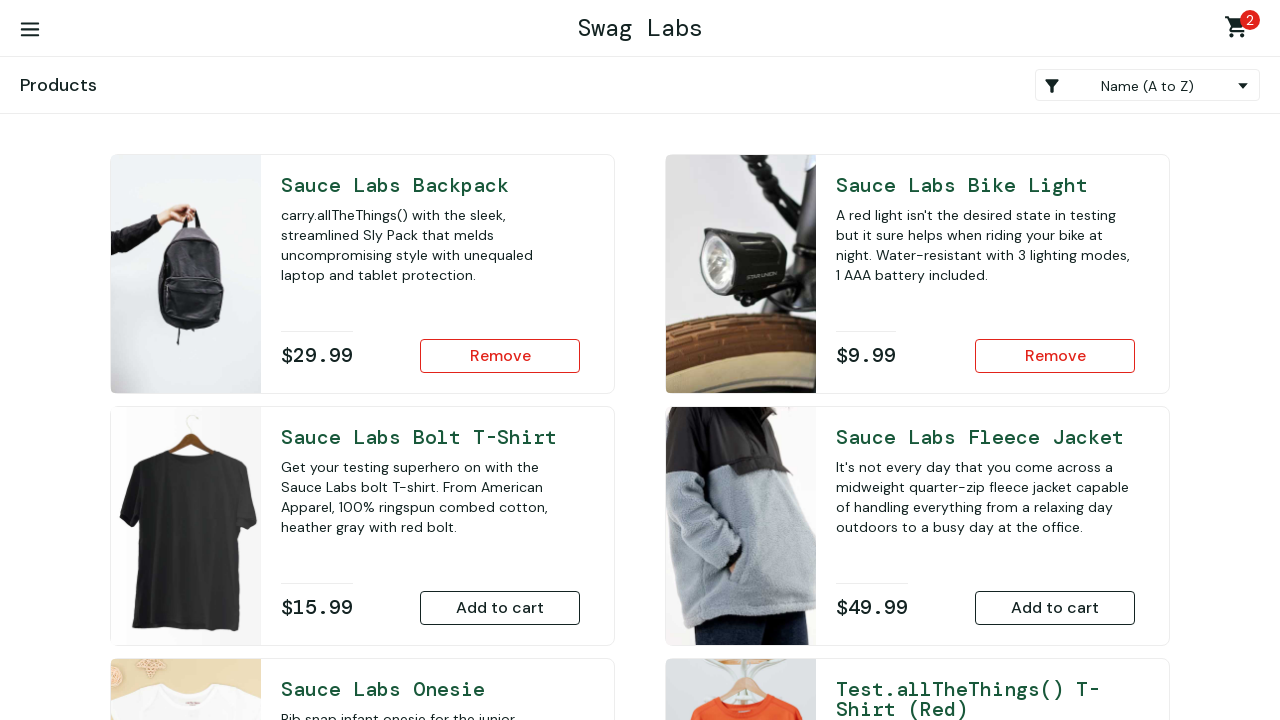

Added Sauce Labs Onesie to cart at (500, 470) on #add-to-cart-sauce-labs-onesie
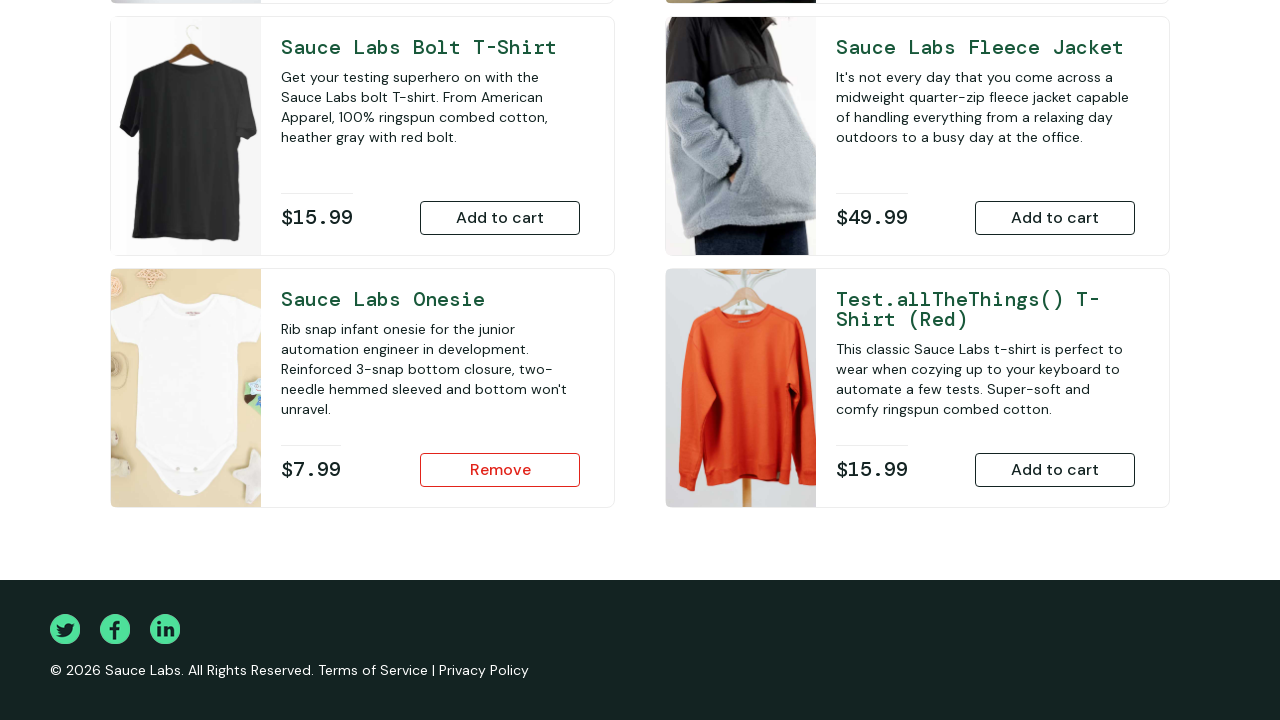

Added Sauce Labs Fleece Jacket to cart at (1055, 218) on #add-to-cart-sauce-labs-fleece-jacket
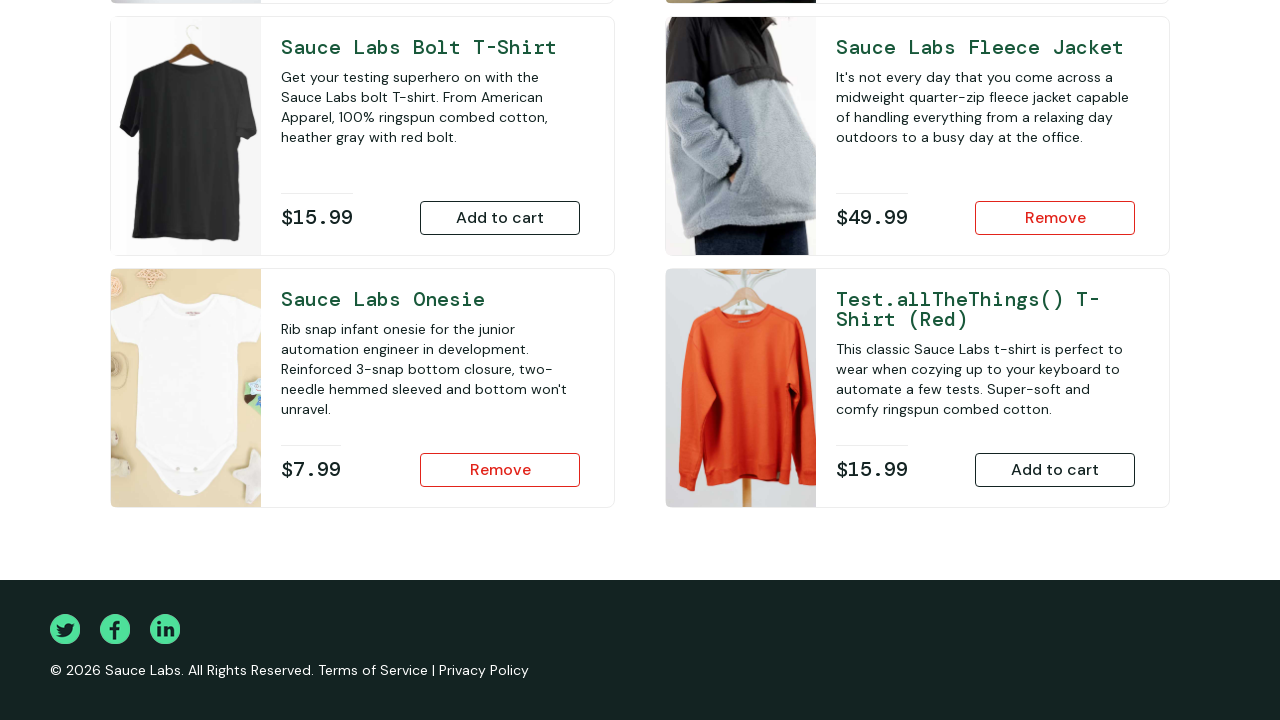

Clicked shopping cart link to view cart at (1240, 30) on .shopping_cart_link
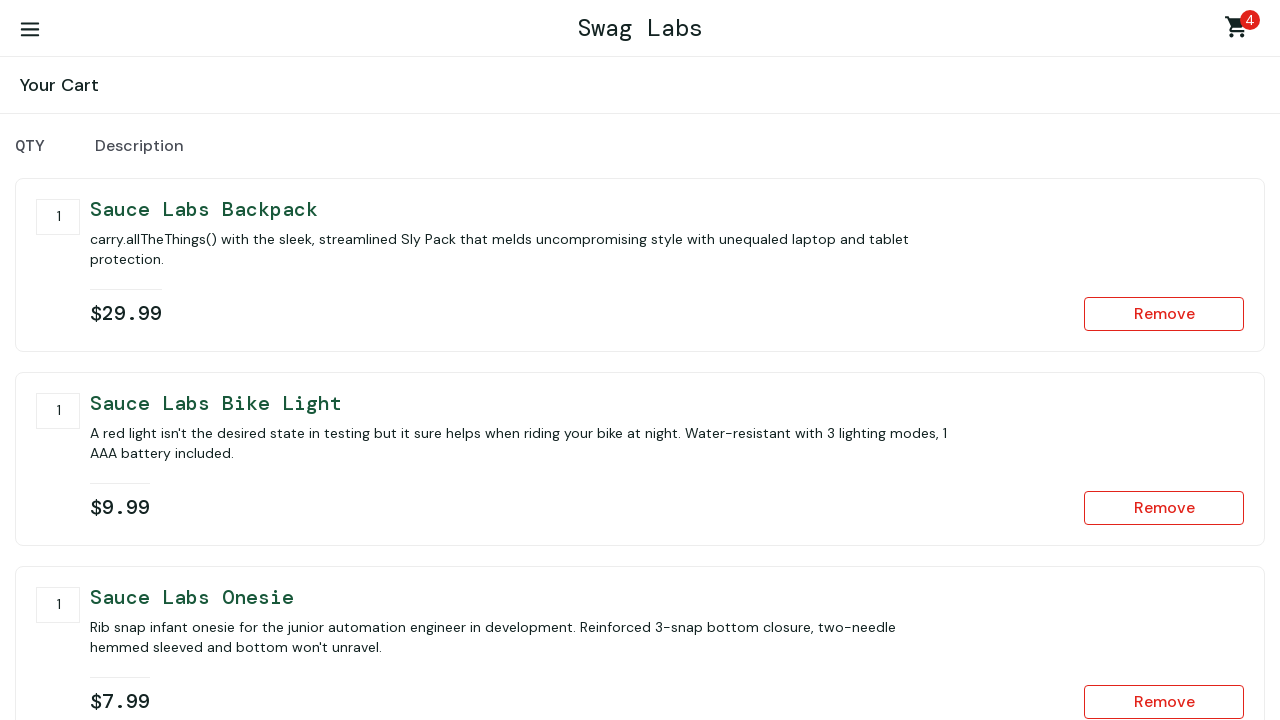

Removed Sauce Labs Backpack from cart at (1164, 314) on #remove-sauce-labs-backpack
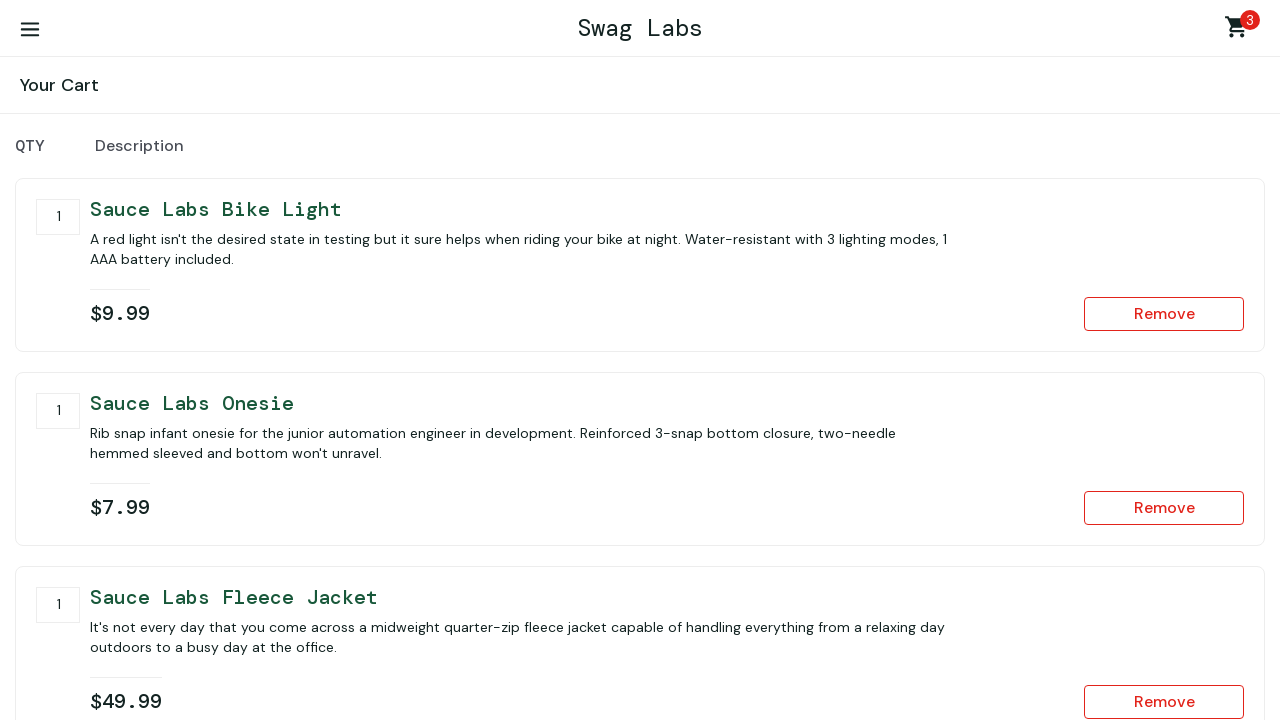

Removed Sauce Labs Bike Light from cart at (1164, 314) on #remove-sauce-labs-bike-light
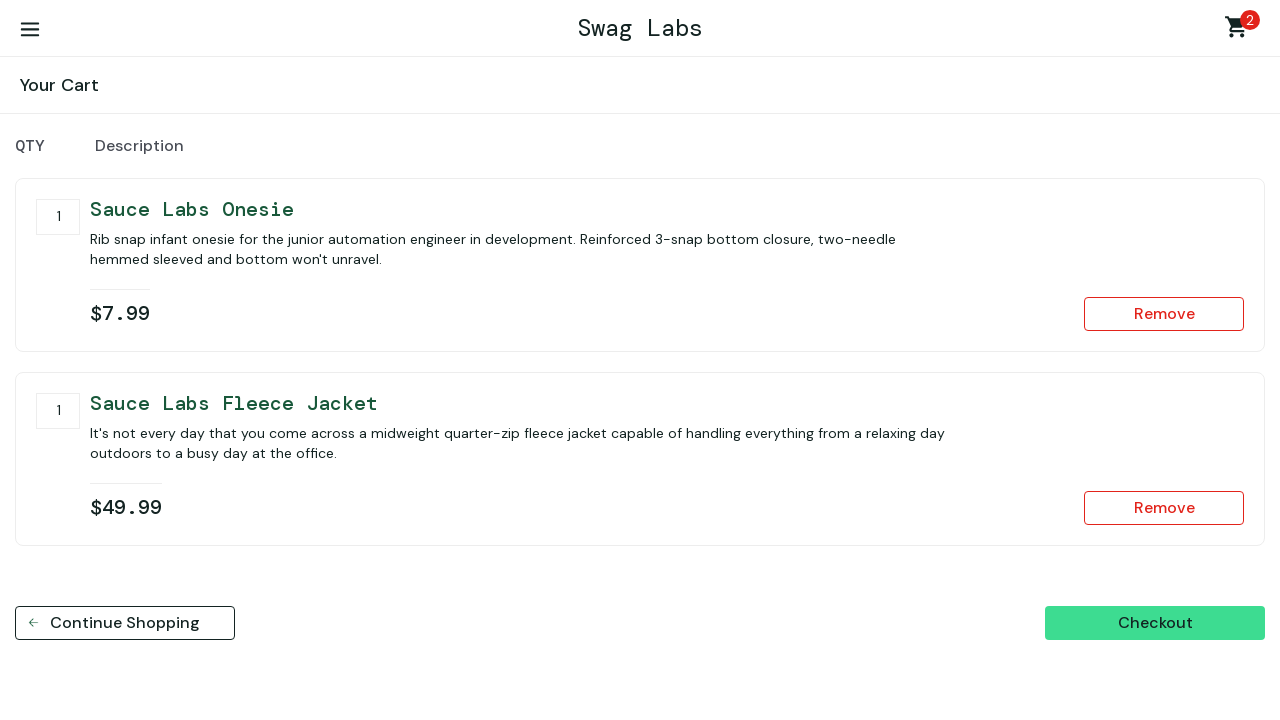

Removed Sauce Labs Fleece Jacket from cart at (1164, 508) on #remove-sauce-labs-fleece-jacket
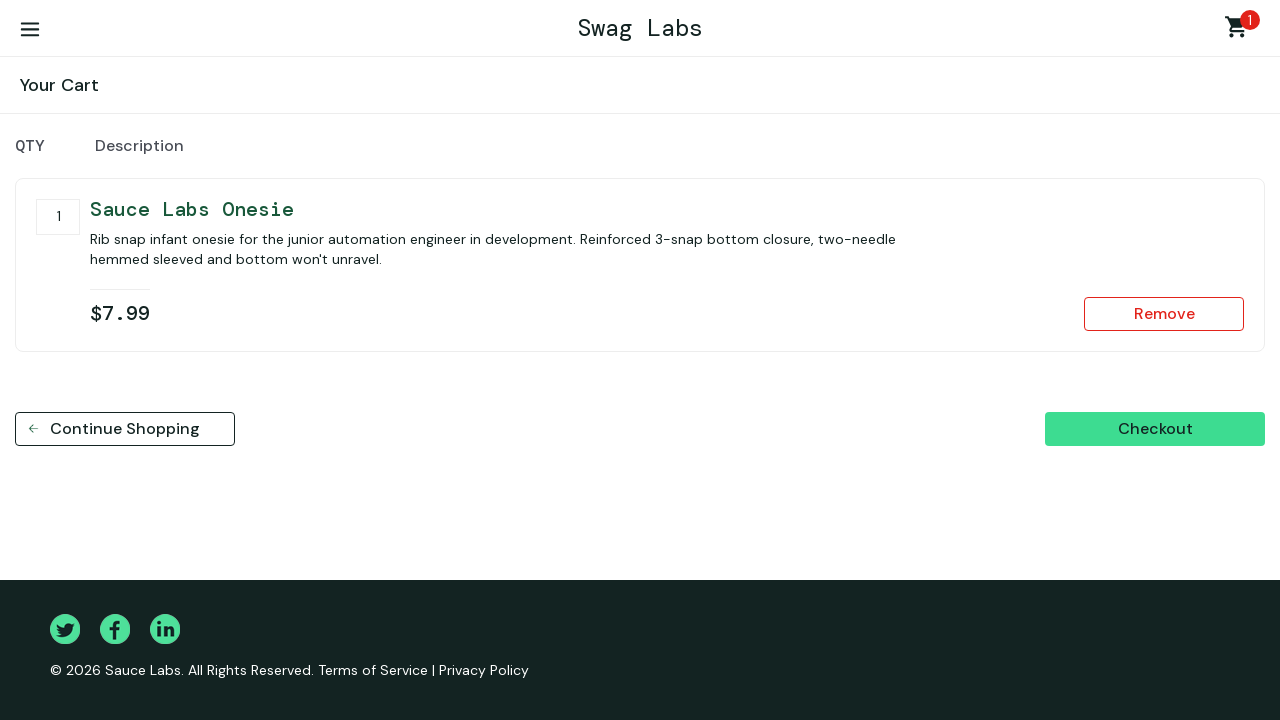

Removed Sauce Labs Onesie from cart at (1164, 314) on #remove-sauce-labs-onesie
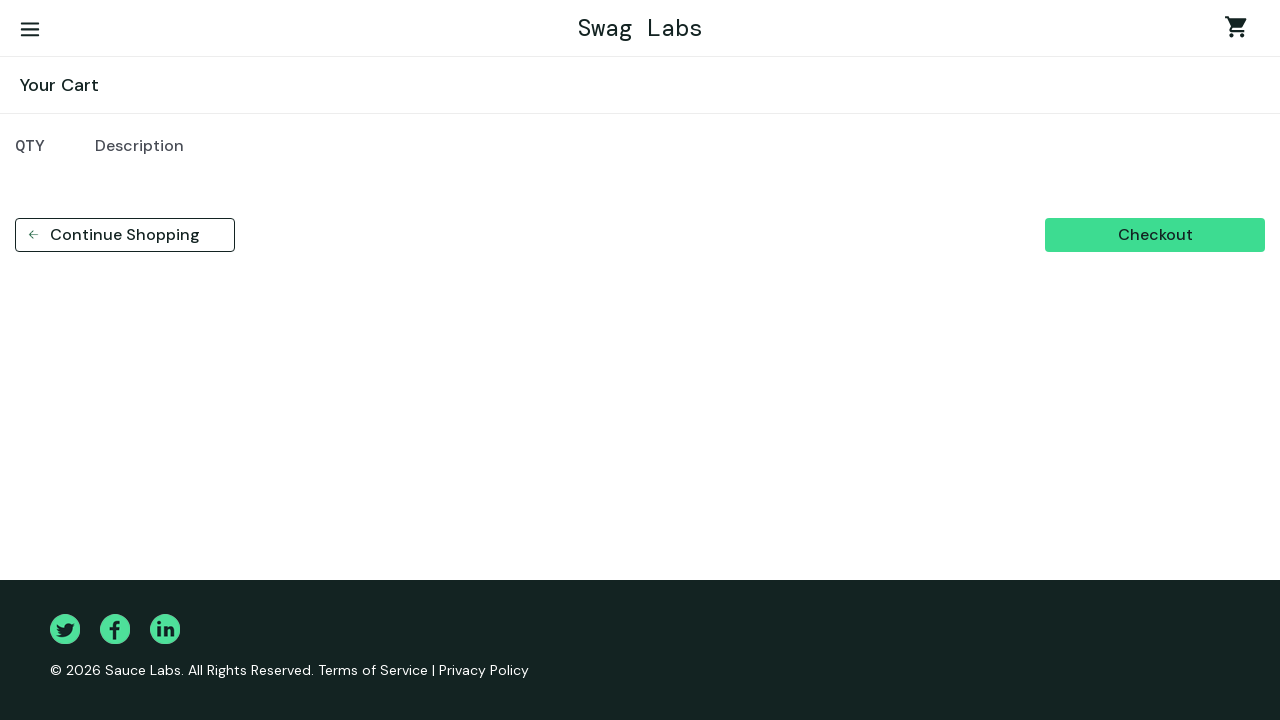

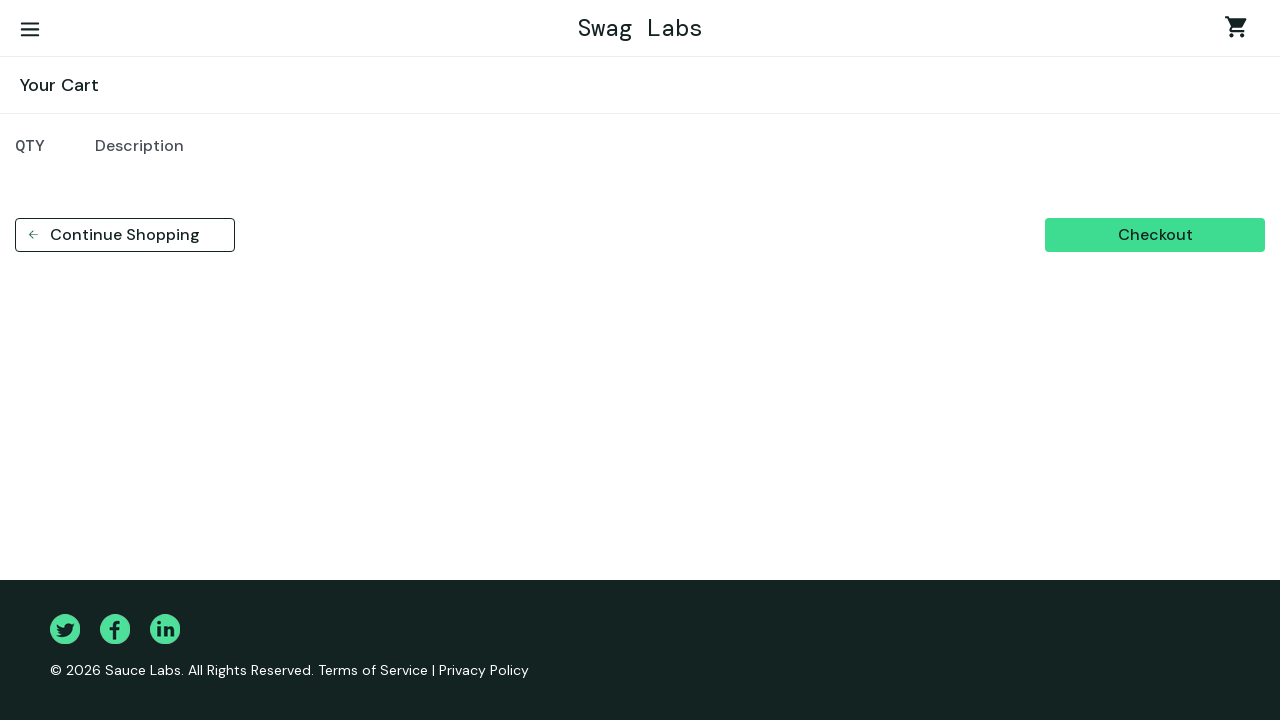